Tests a practice form by filling in name, email, password fields, checking a checkbox, selecting options from dropdowns and radio buttons, and submitting the form to verify success message appears.

Starting URL: https://rahulshettyacademy.com/angularpractice/

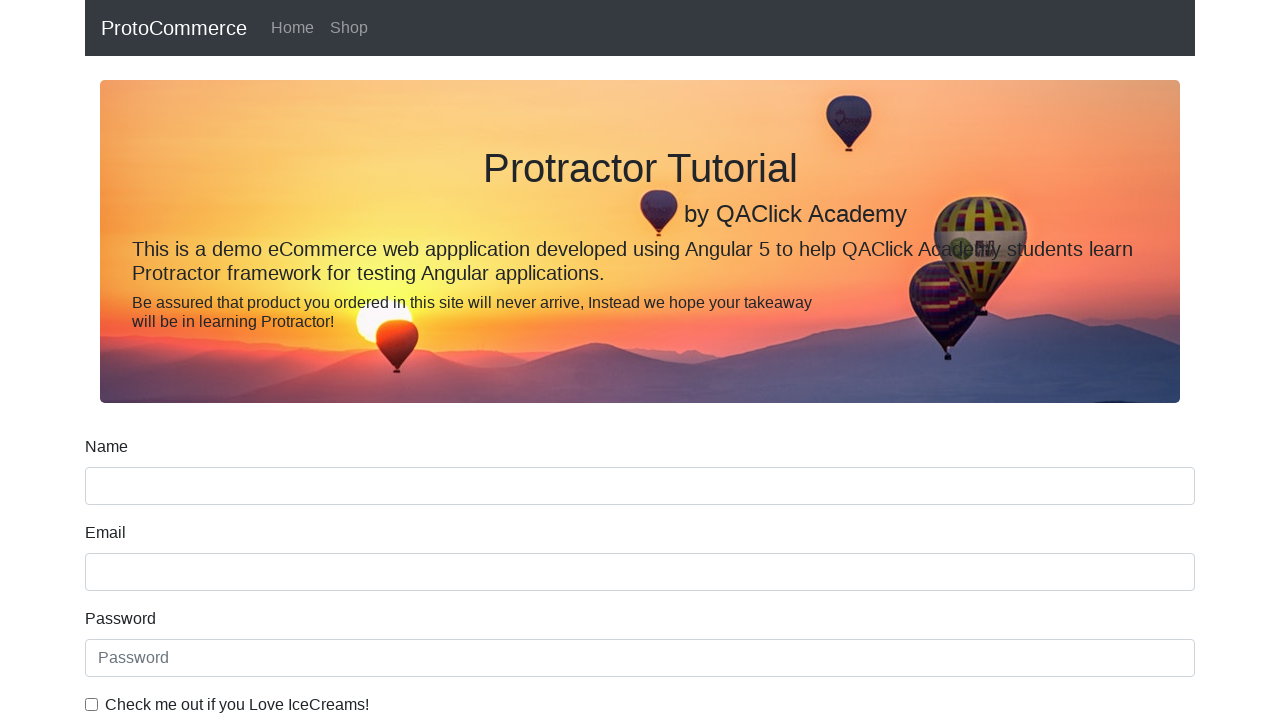

Filled name field with 'soumya' on input[name='name']
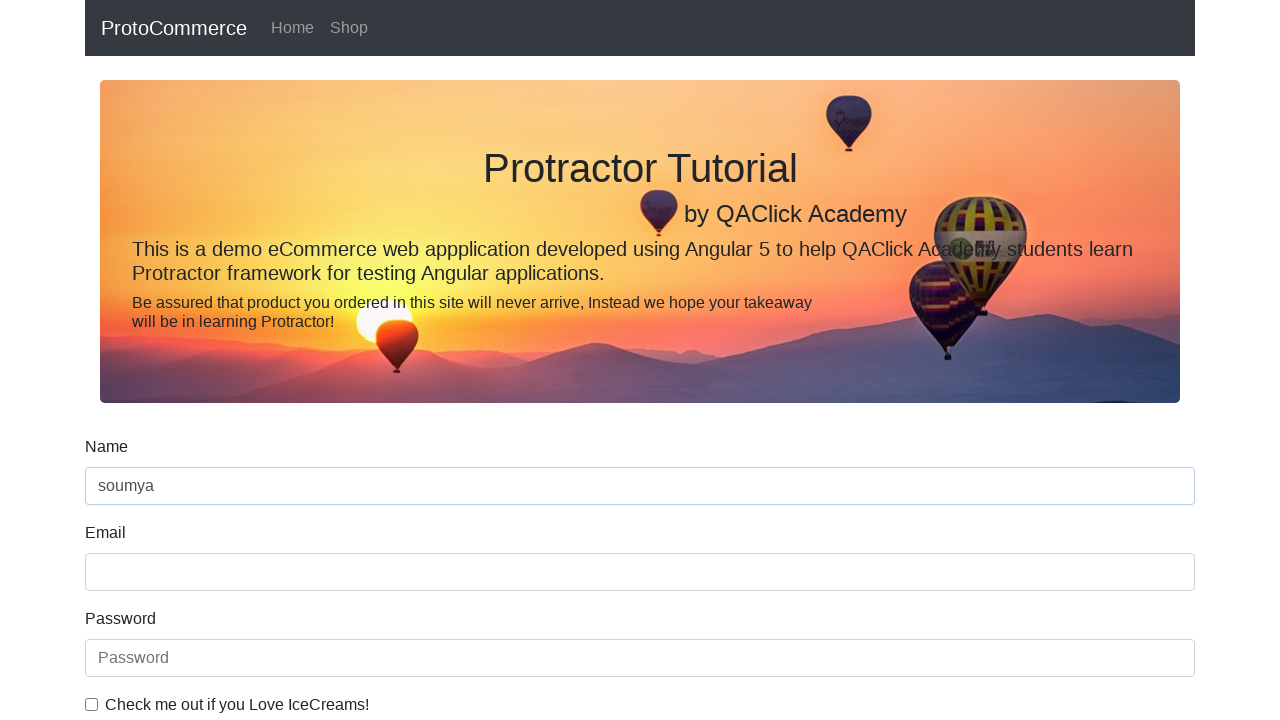

Filled email field with 'abc@gmail.com' on input[name='email']
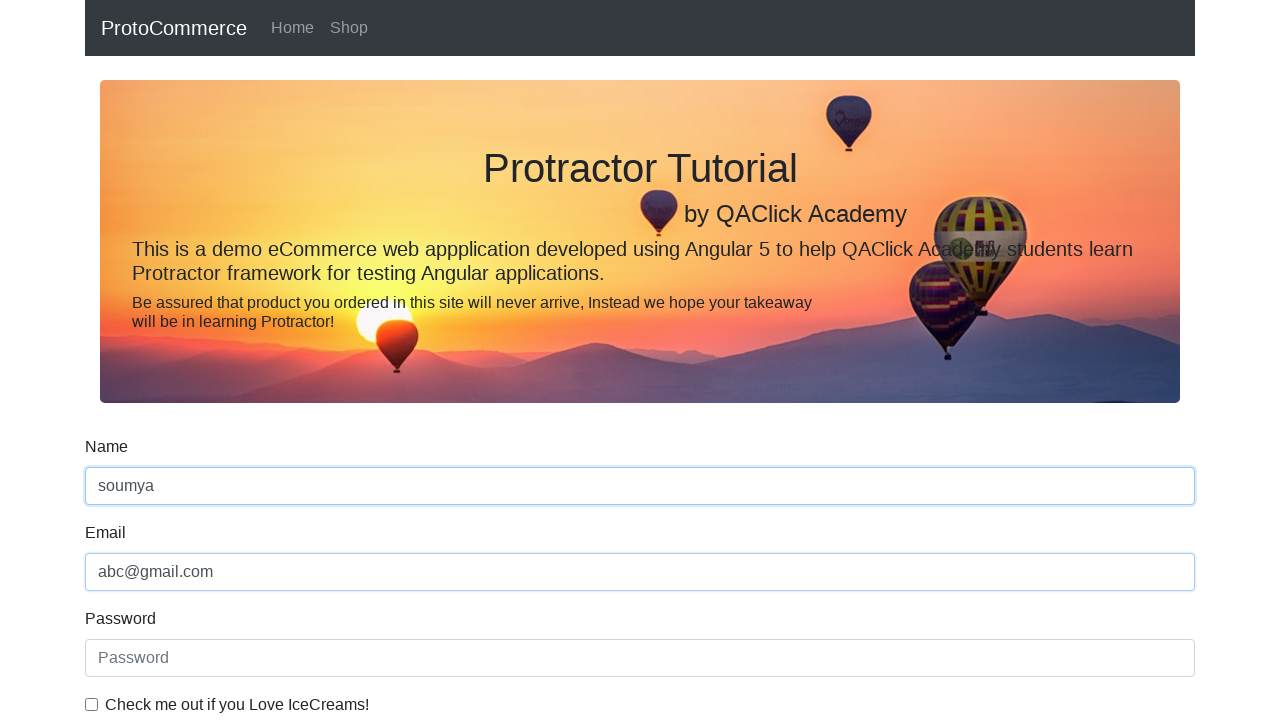

Filled password field with 'abc123' on #exampleInputPassword1
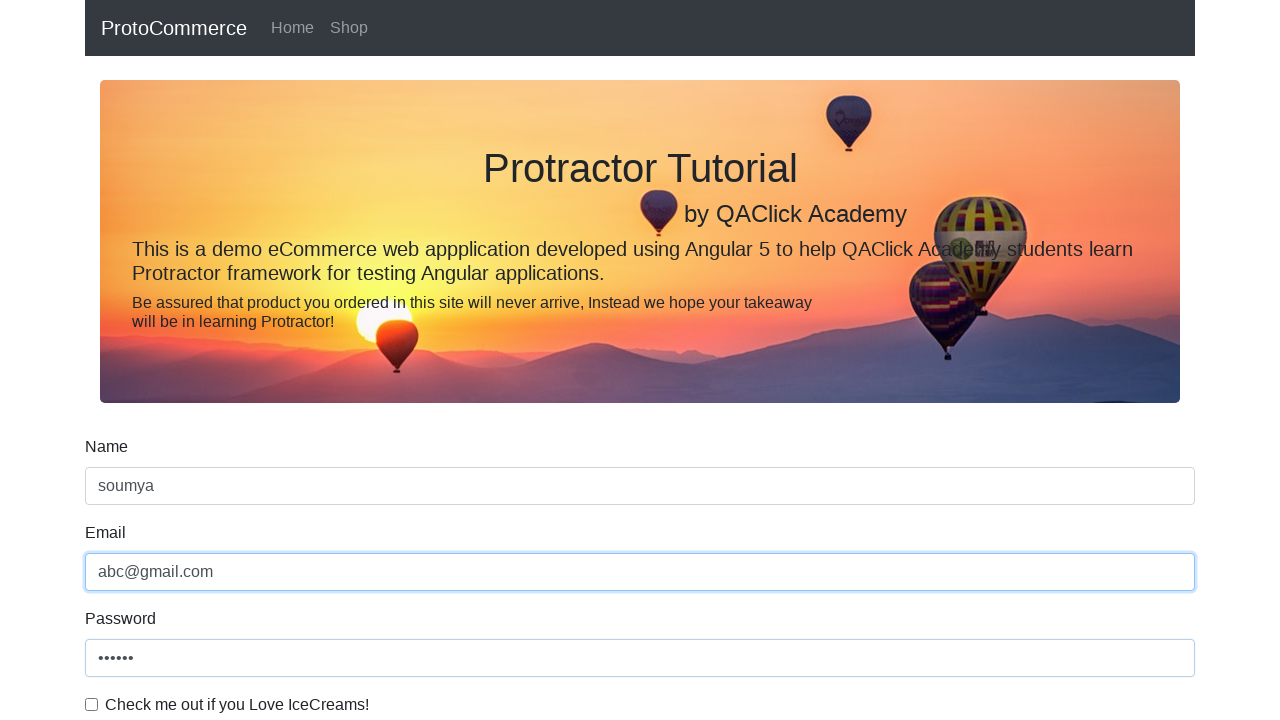

Clicked checkbox to agree with terms at (92, 704) on #exampleCheck1
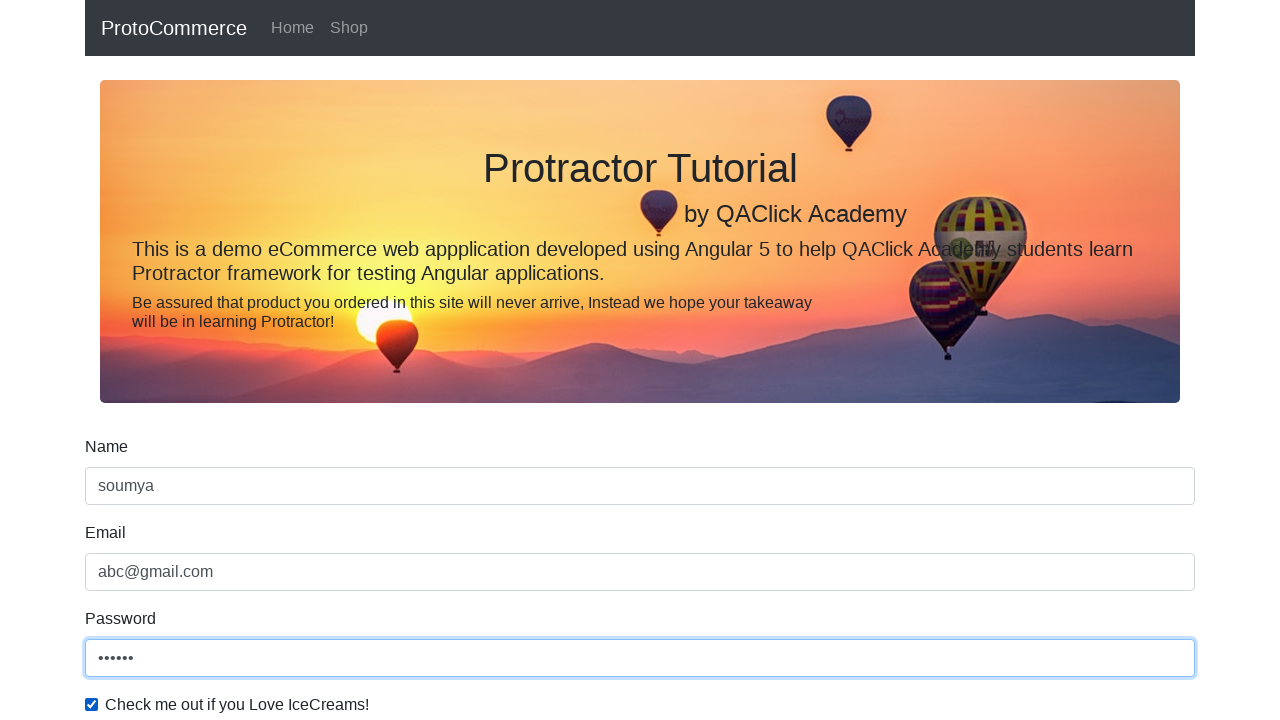

Clicked on dropdown menu at (640, 360) on #exampleFormControlSelect1
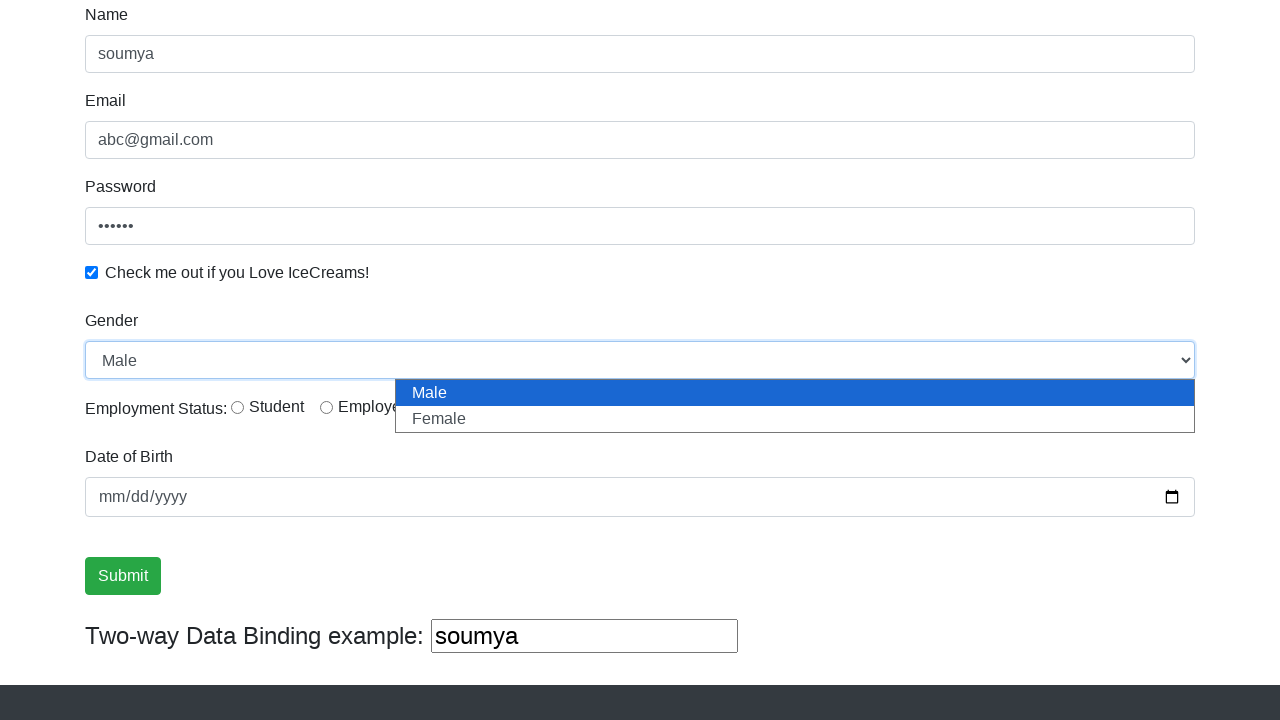

Selected Female radio button option at (326, 407) on #inlineRadio2
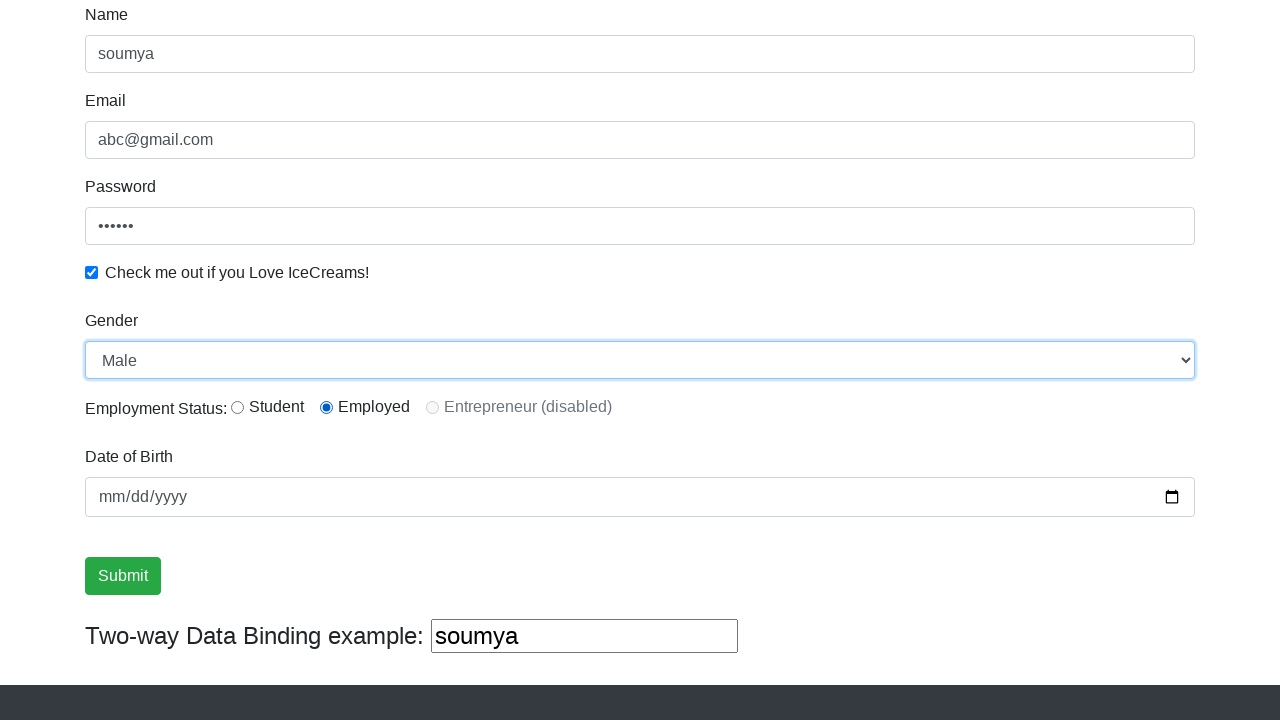

Clicked submit button to submit the form at (123, 576) on input[type='submit']
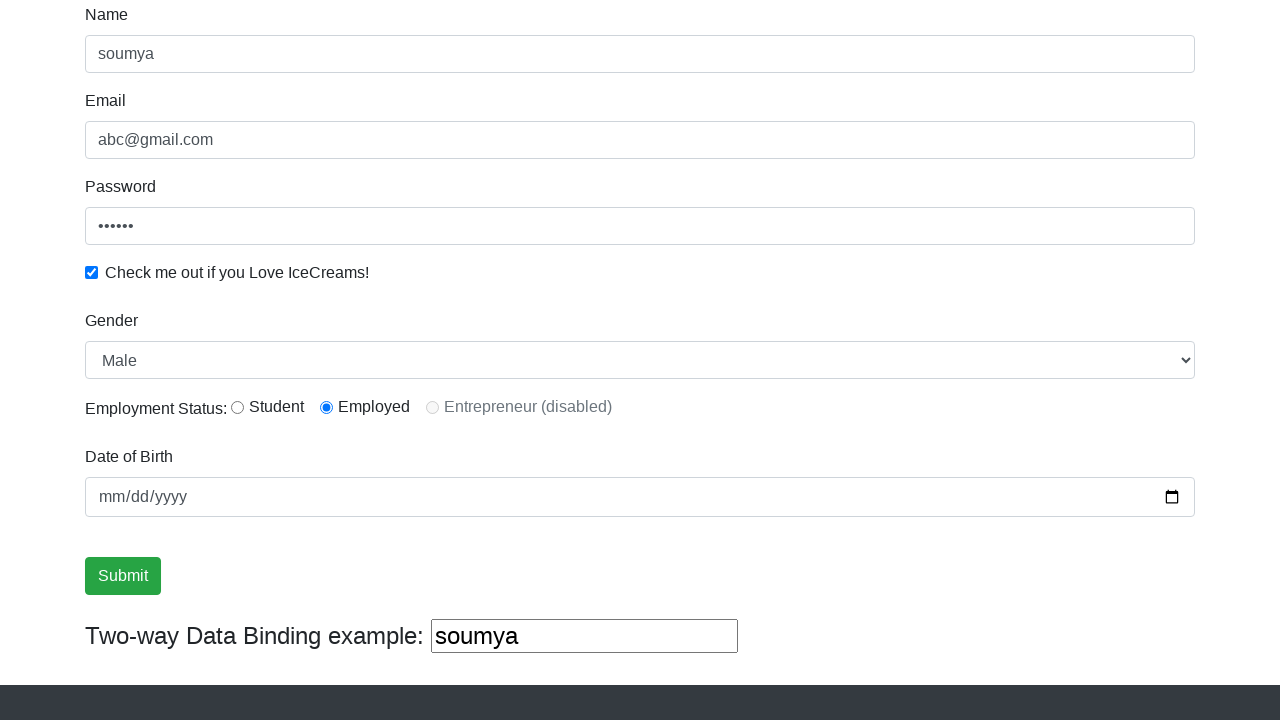

Success message appeared after form submission
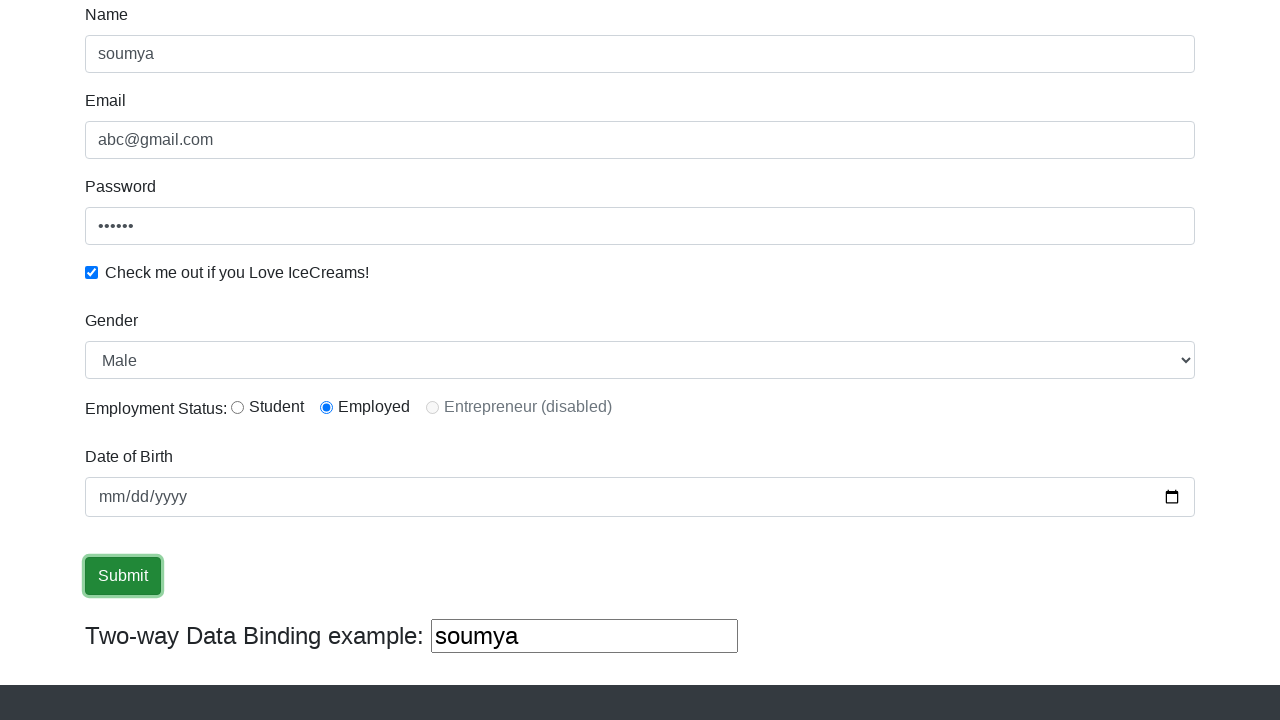

Retrieved success message text content
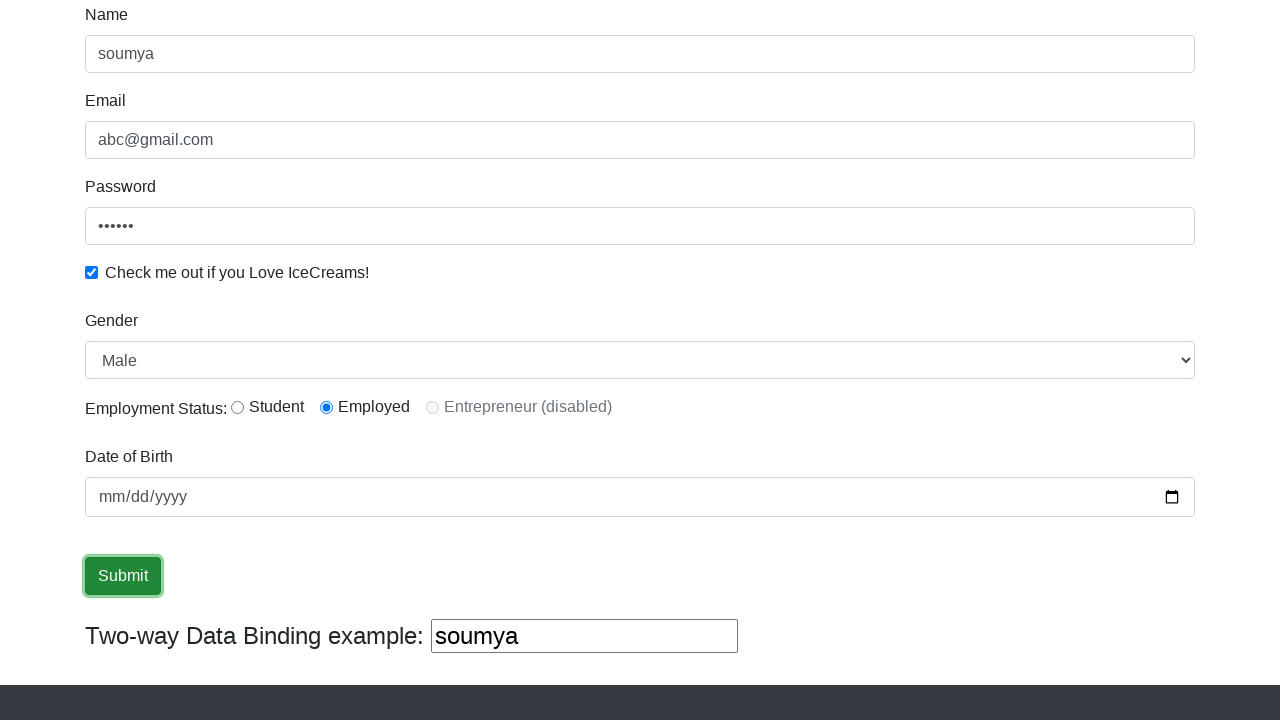

Verified 'Success' text is present in the success message
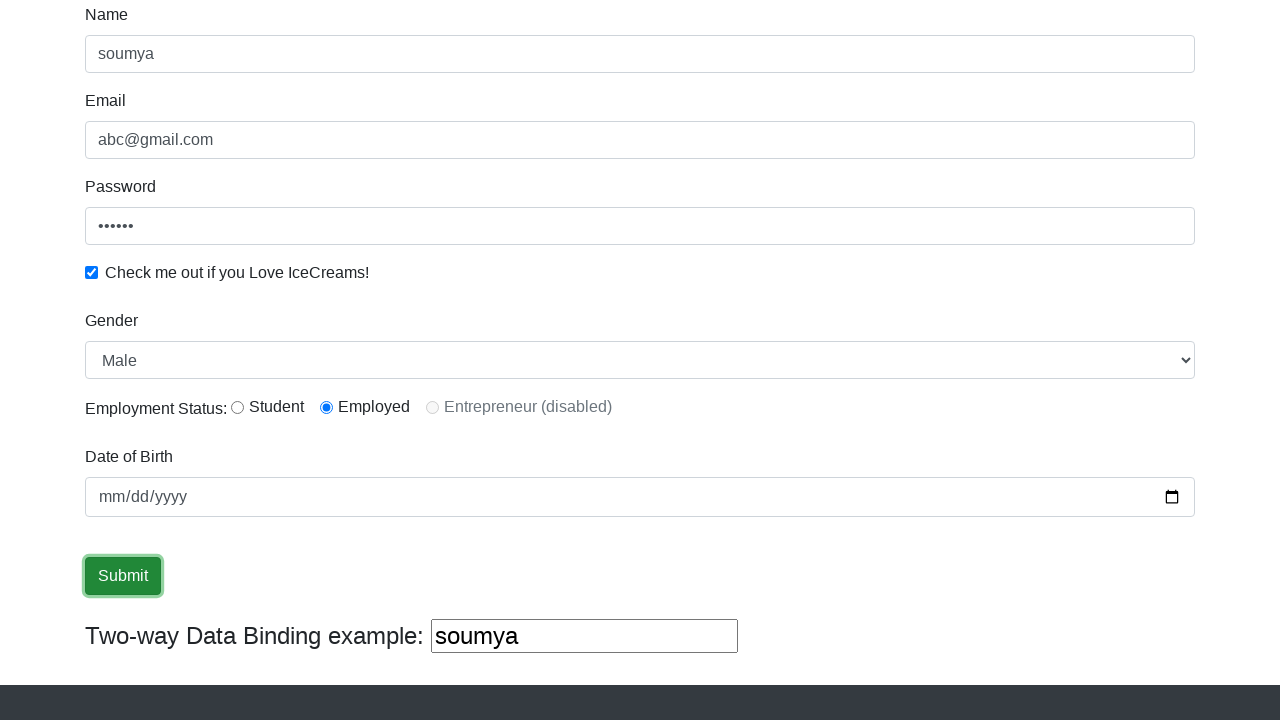

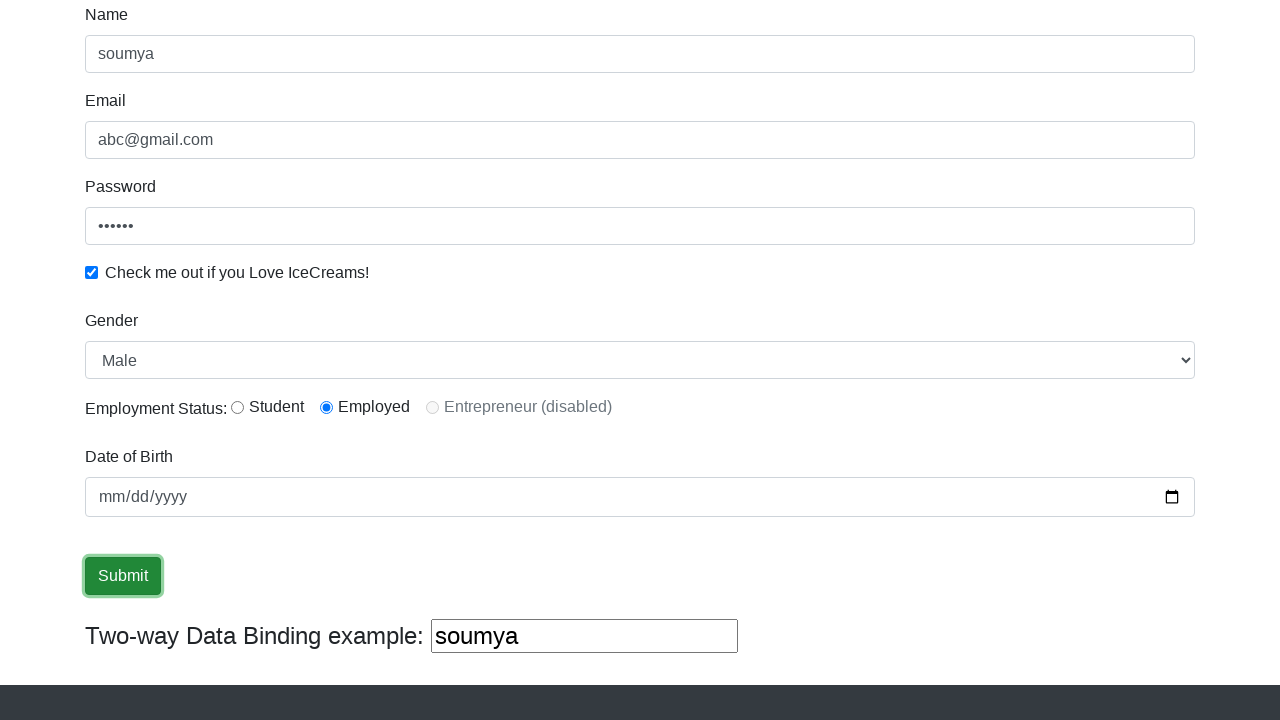